Fills out a dummy ticket booking form for visa application, including passenger details, travel details, and billing information

Starting URL: https://www.dummyticket.com/dummy-ticket-for-visa-application/

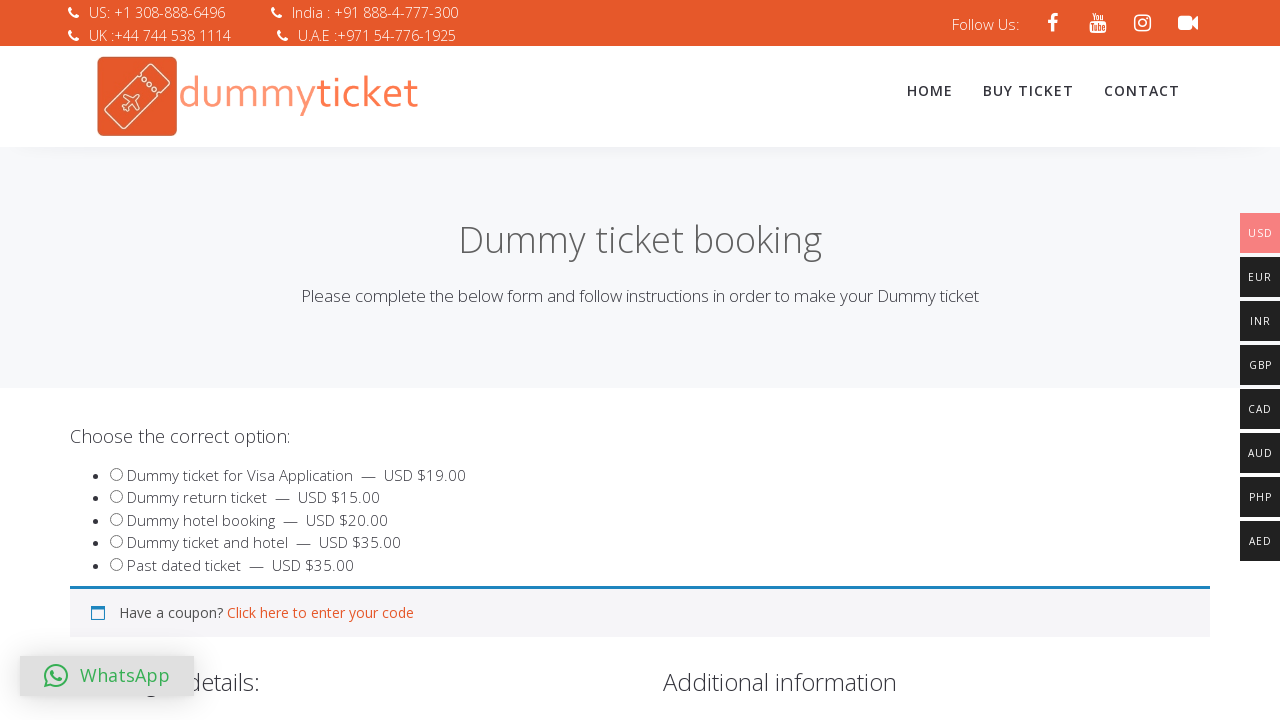

Selected fare radio button at (116, 497) on input#product_550
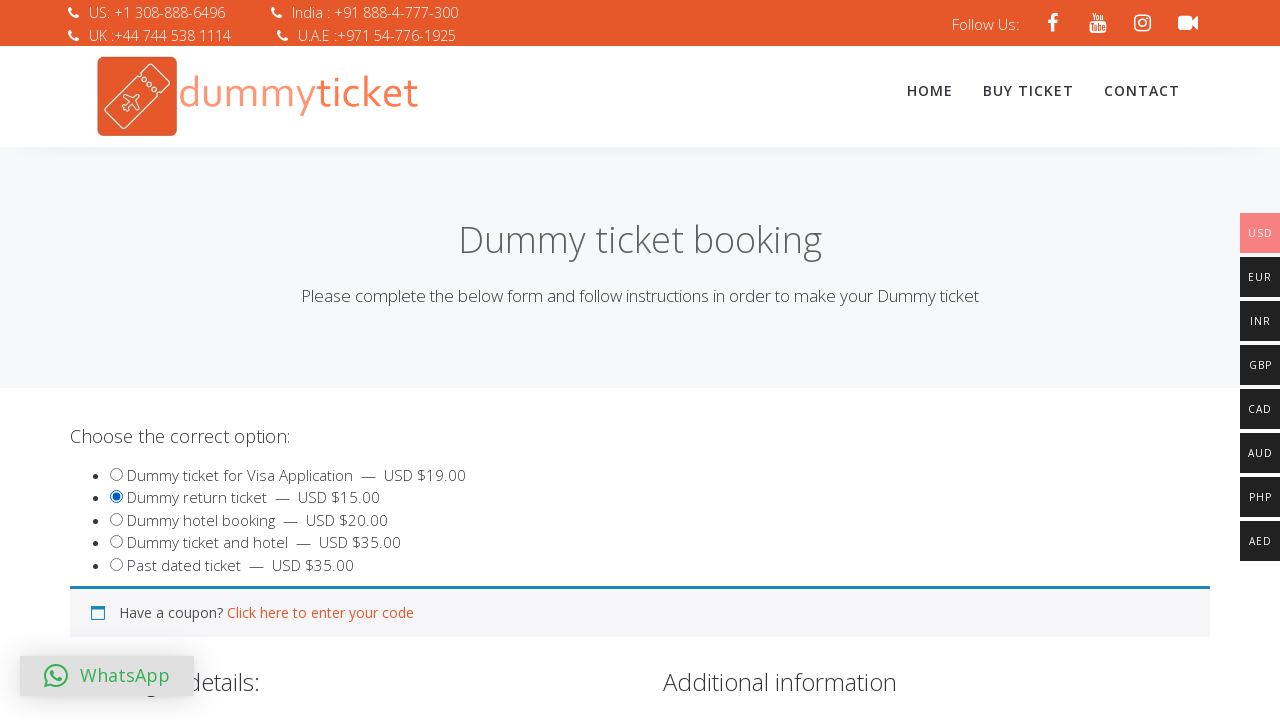

Filled first name field with 'Prince' on input#travname
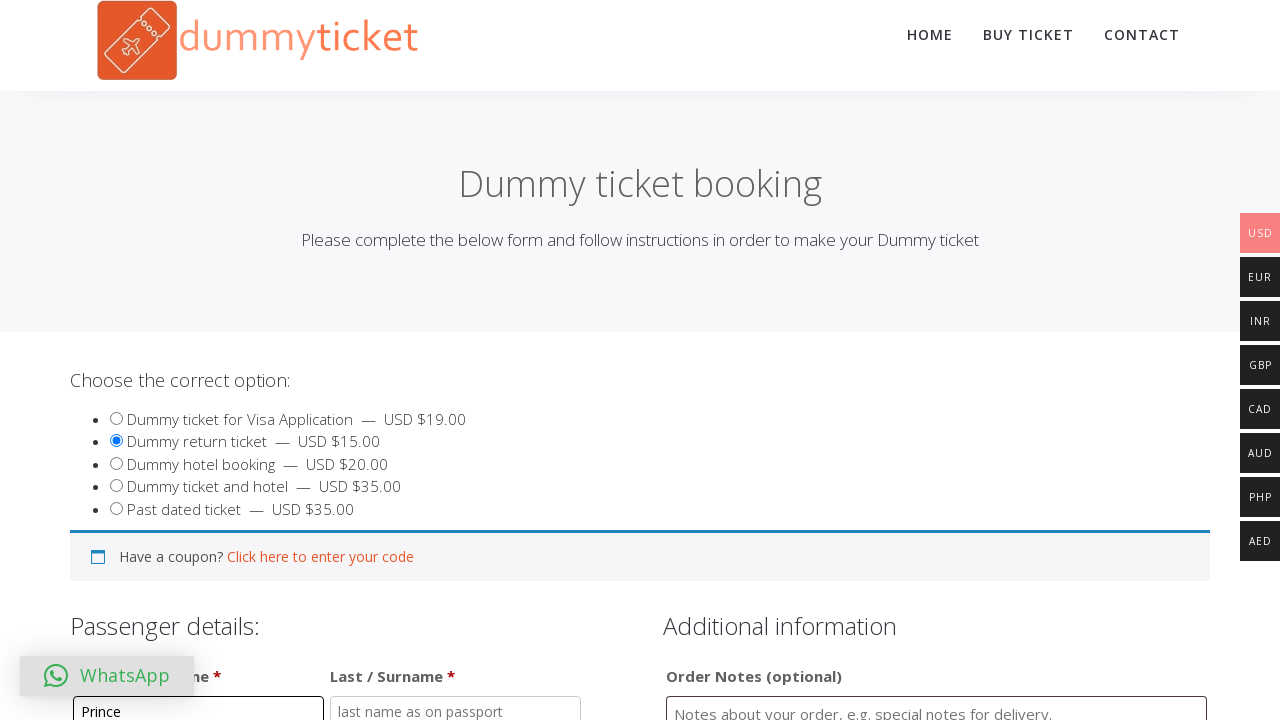

Filled last name field with 'Uday' on input#travlastname
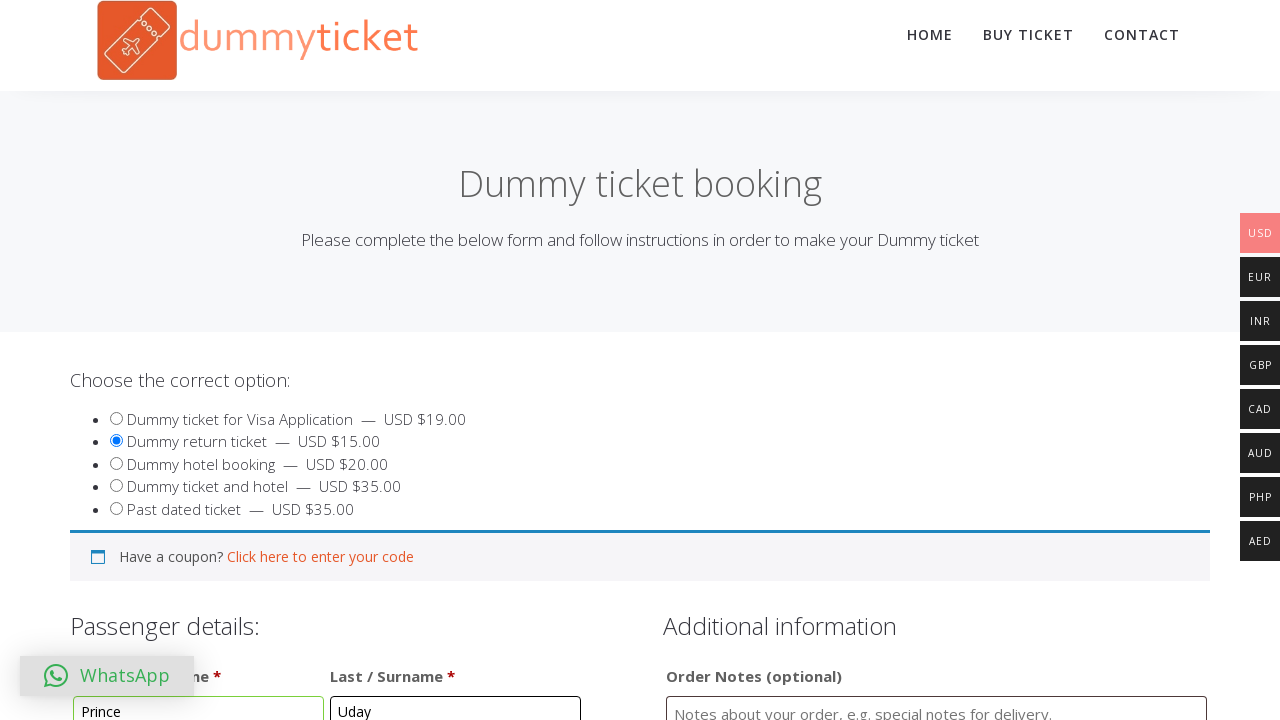

Selected sex radio button at (80, 360) on #sex_1
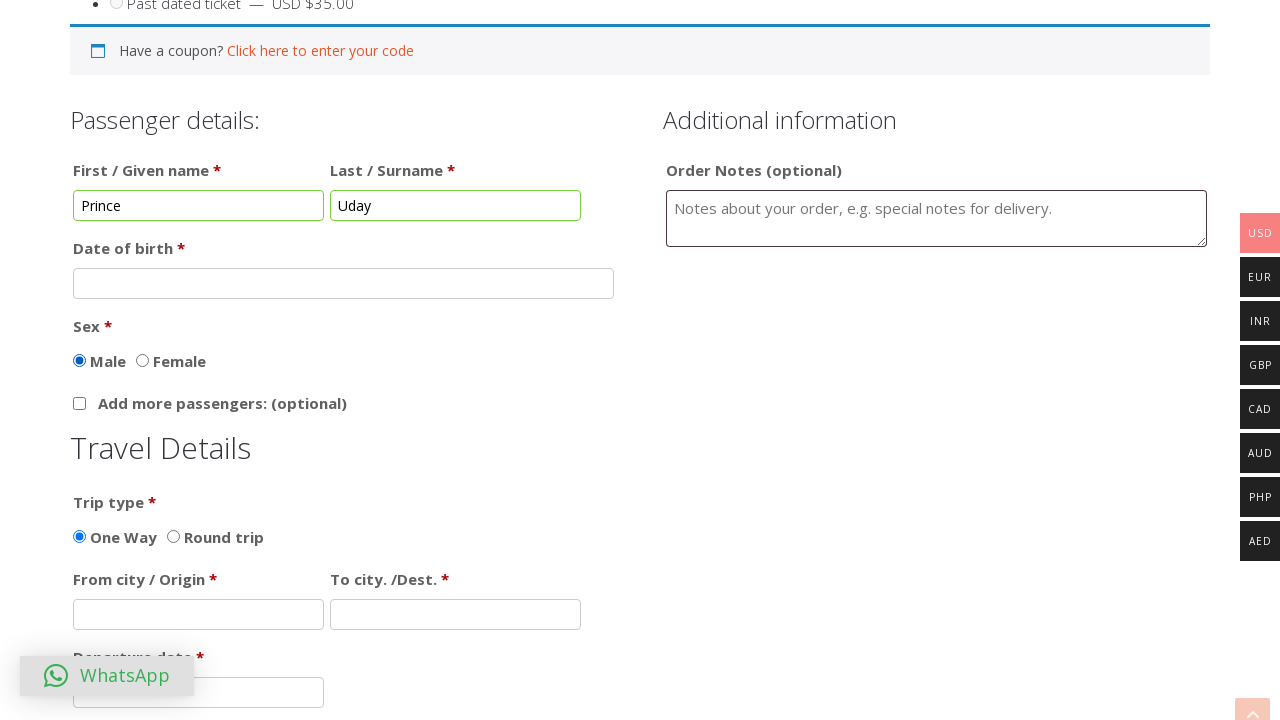

Selected travel type radio button at (80, 536) on input#traveltype_1
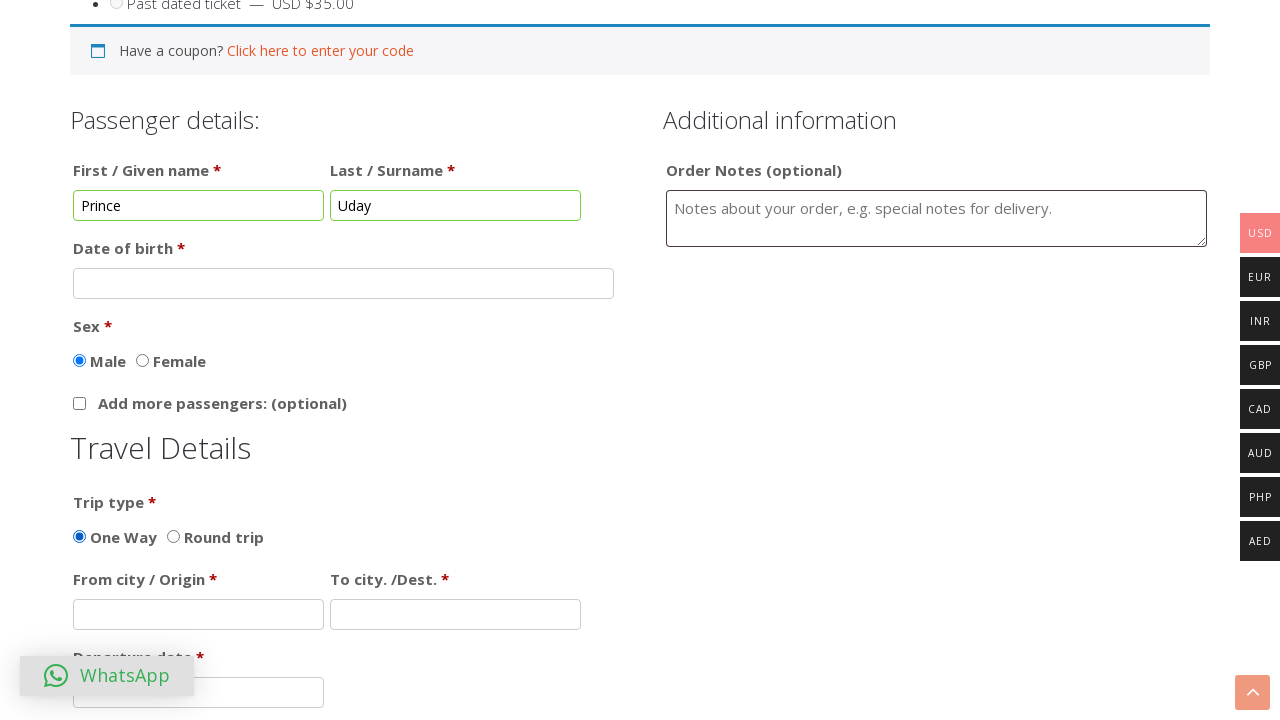

Filled origin city field with 'Hyderabad' on input#fromcity
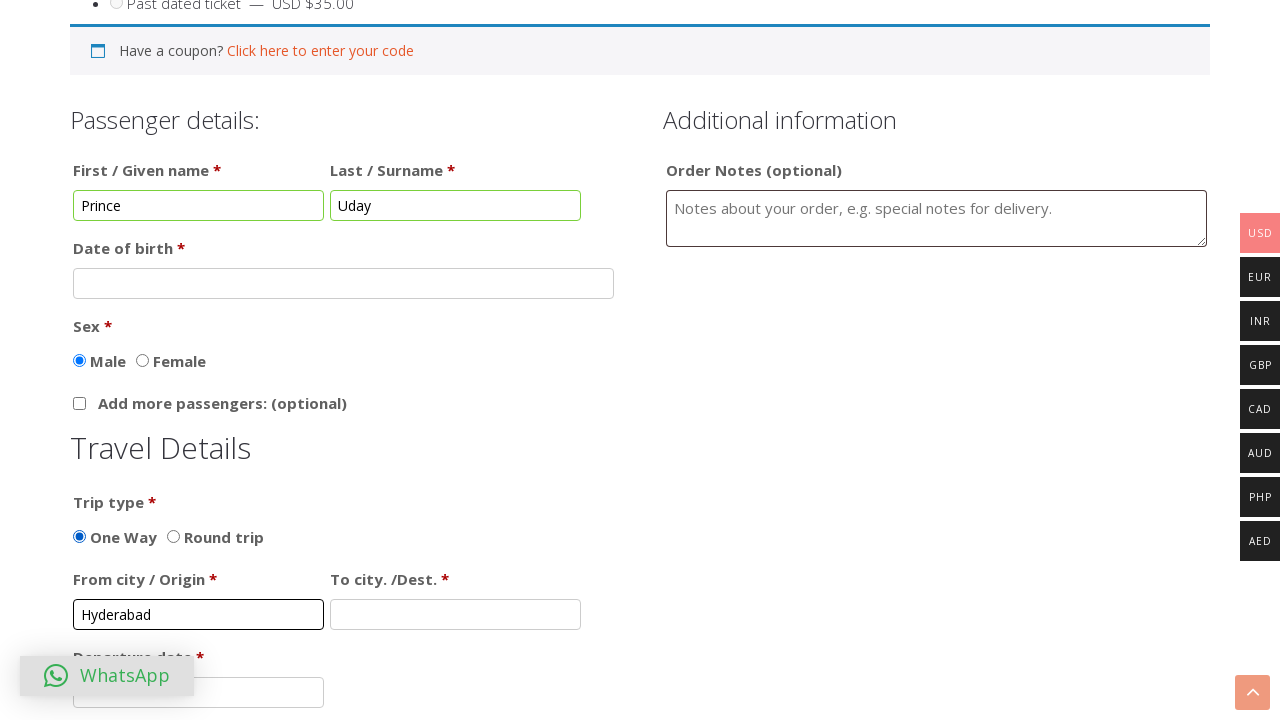

Filled destination city field with 'New York' on input#tocity
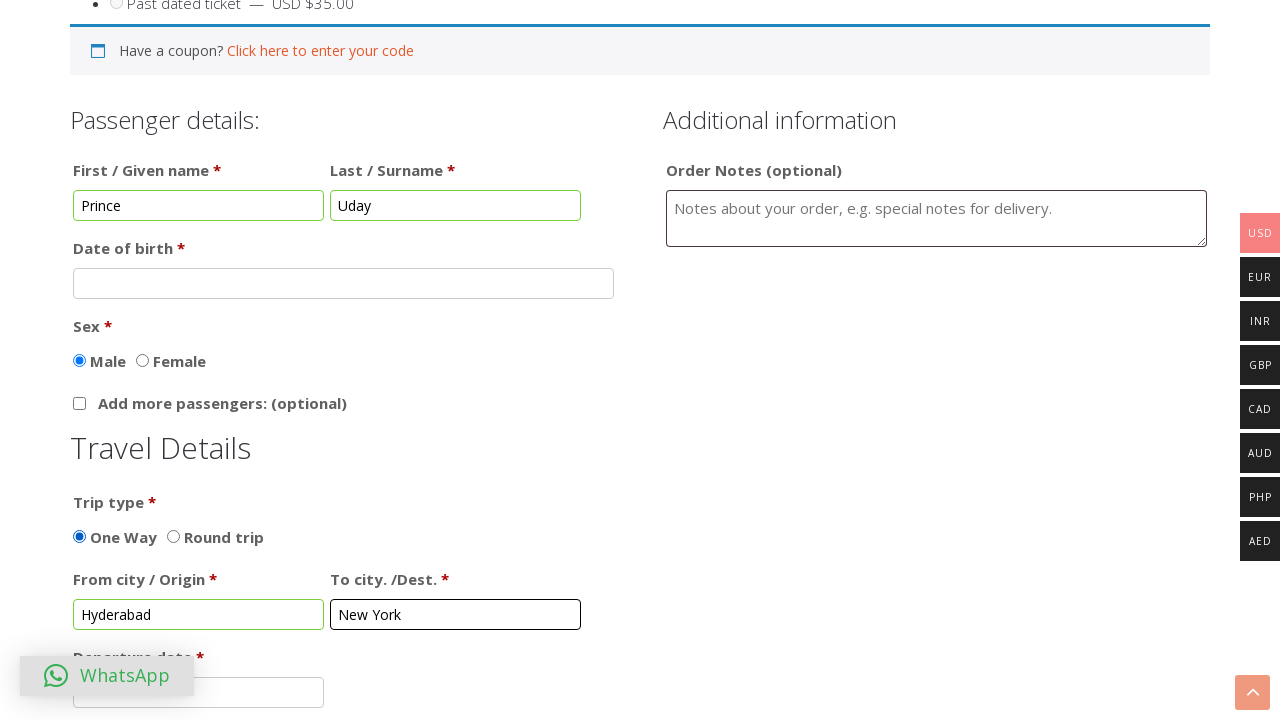

Filled billing person name field with 'MahaRaja' on input#billname
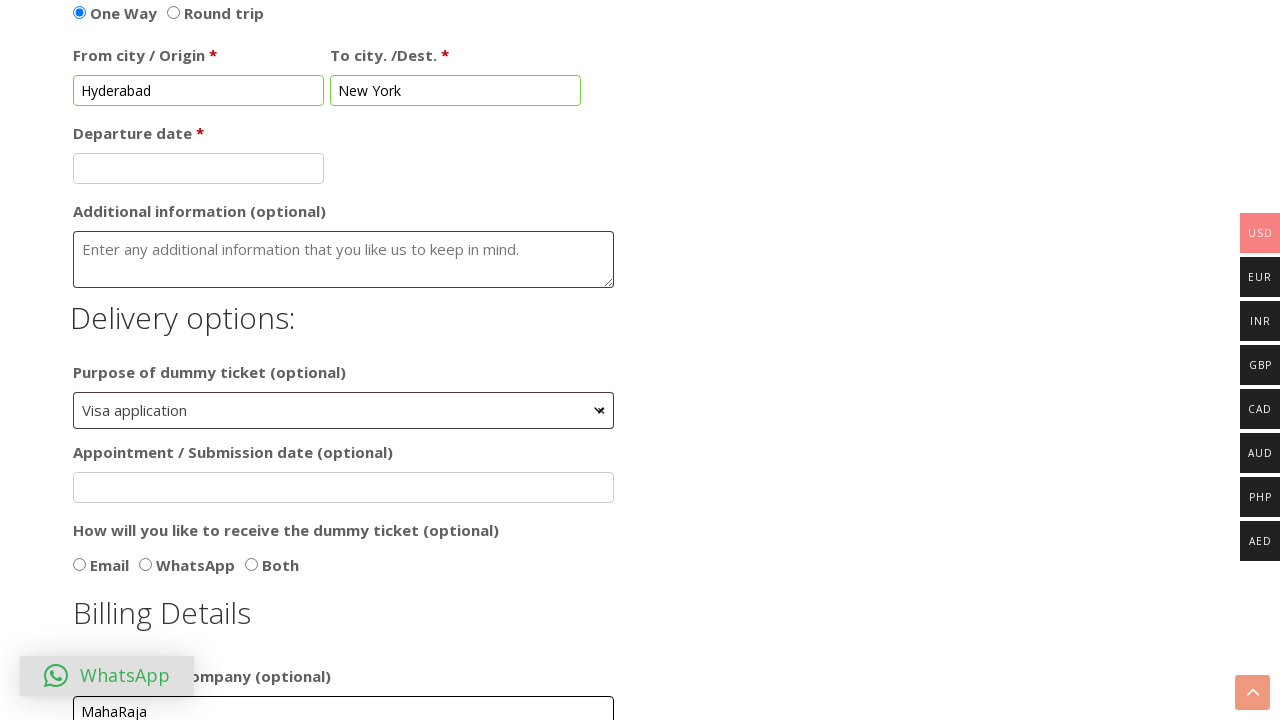

Filled phone number field with '9874561230' on input#billing_phone
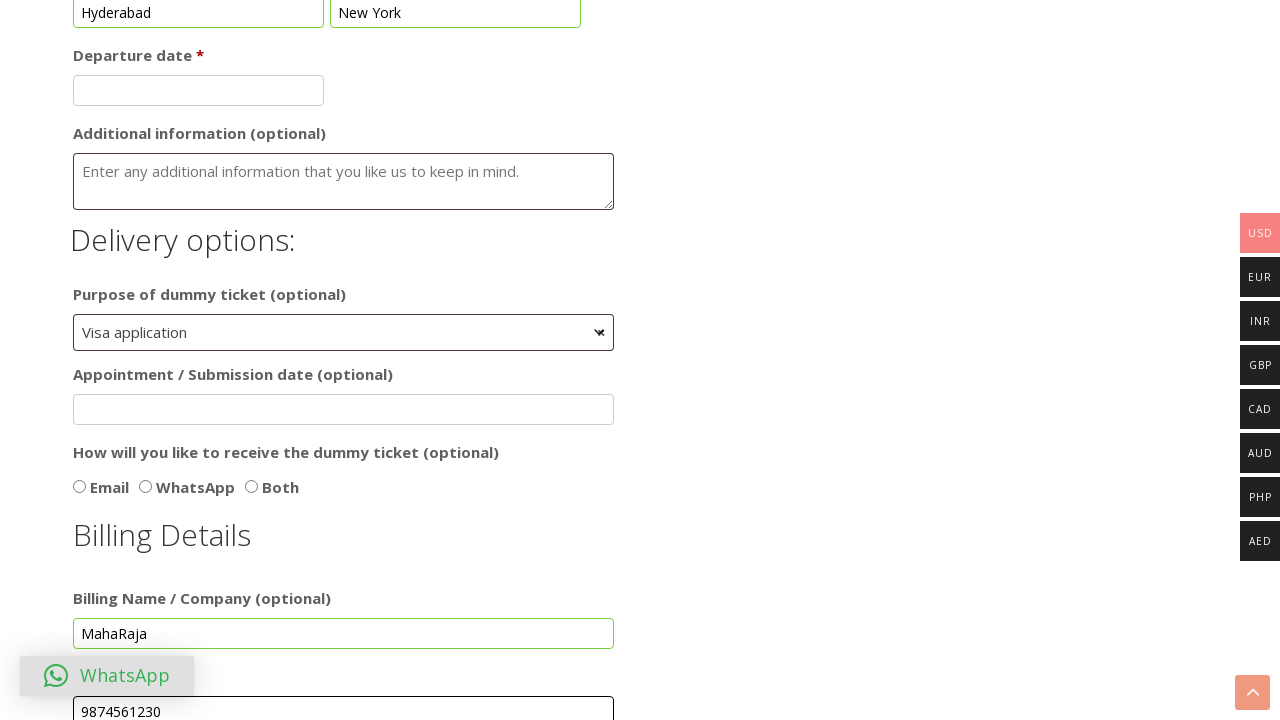

Filled email field with 'maha@gmail.com' on input[name='billing_email']
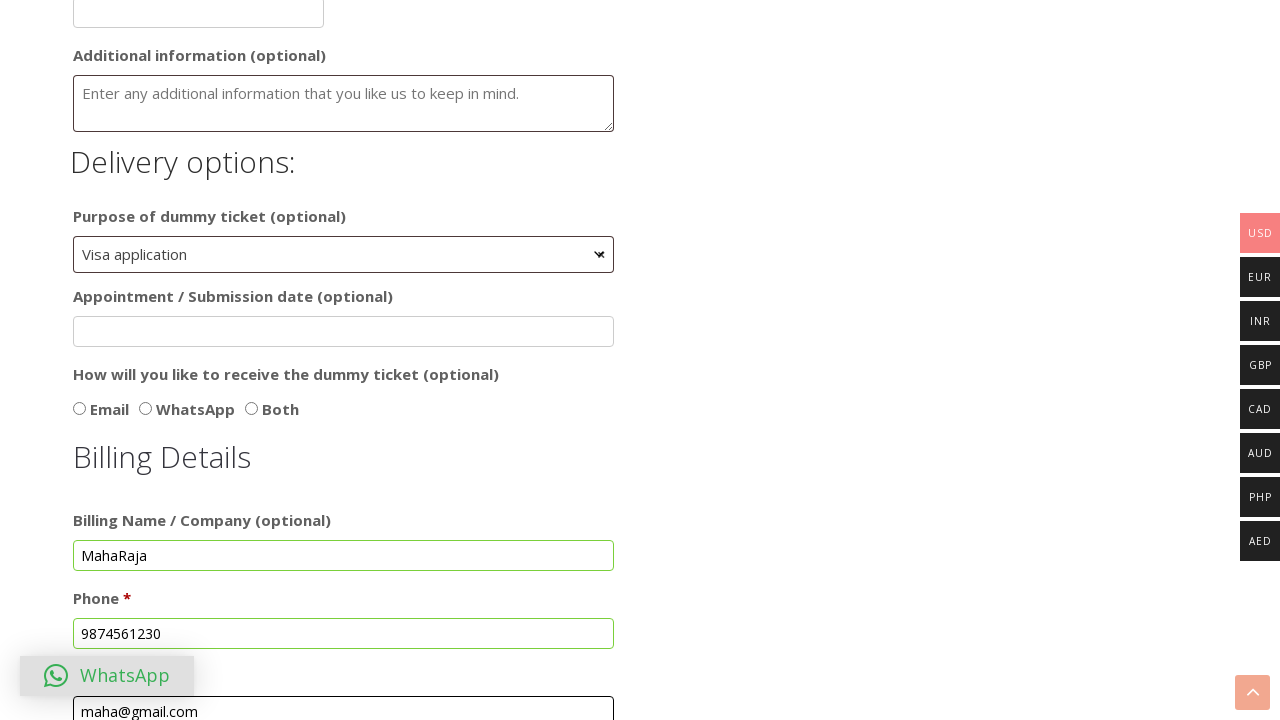

Filled street address field with 'bangalore' on input[name='billing_address_1']
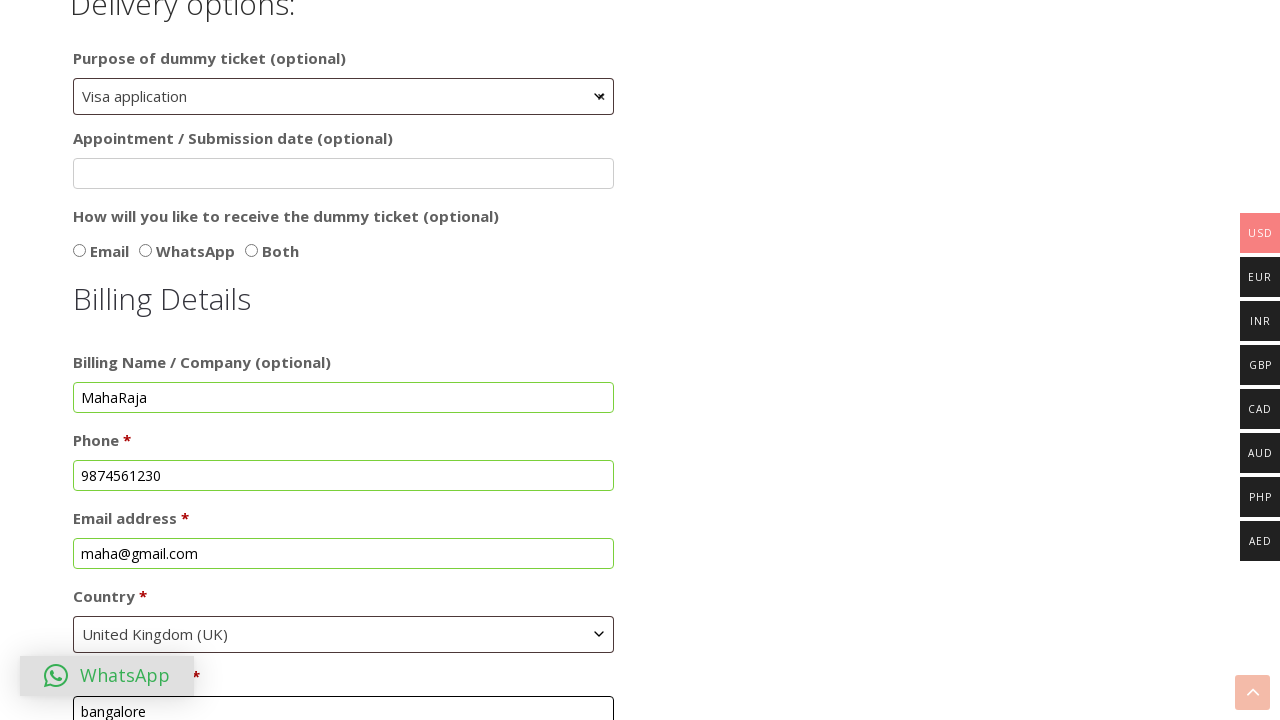

Filled town/city field with 'Mahadevapura' on input#billing_city
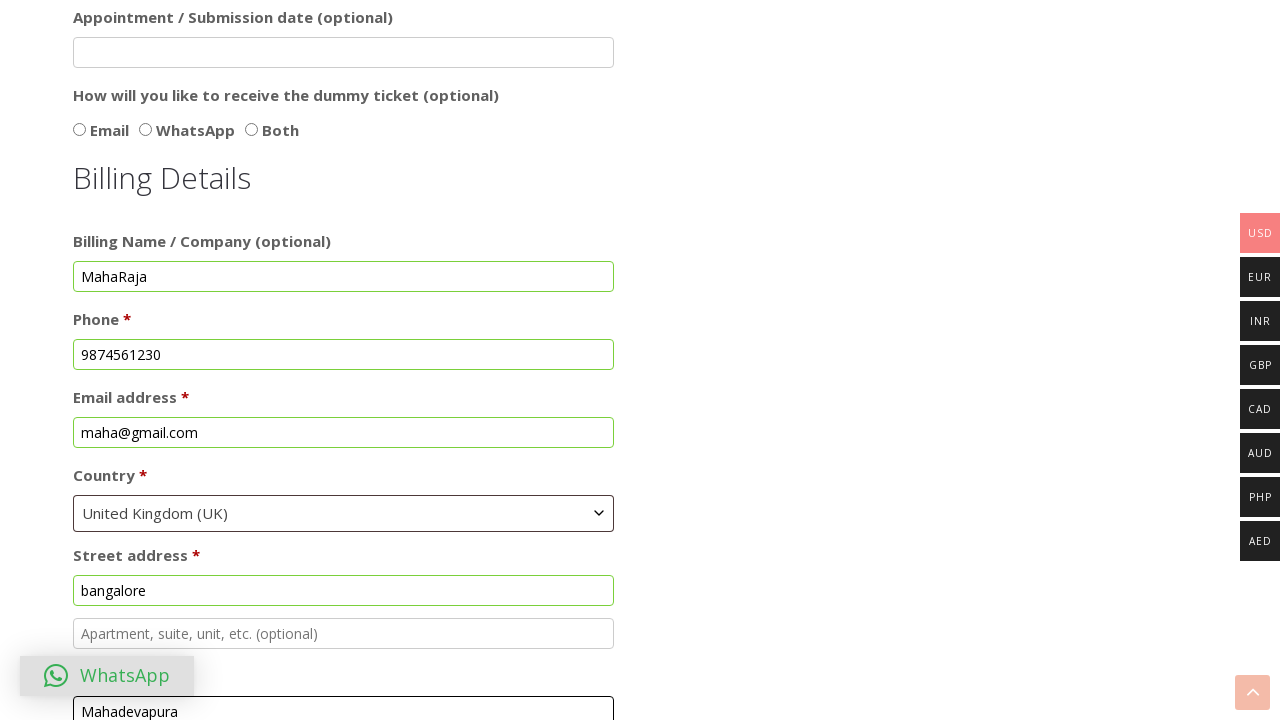

Filled postcode field with '123456' on input[name='billing_postcode']
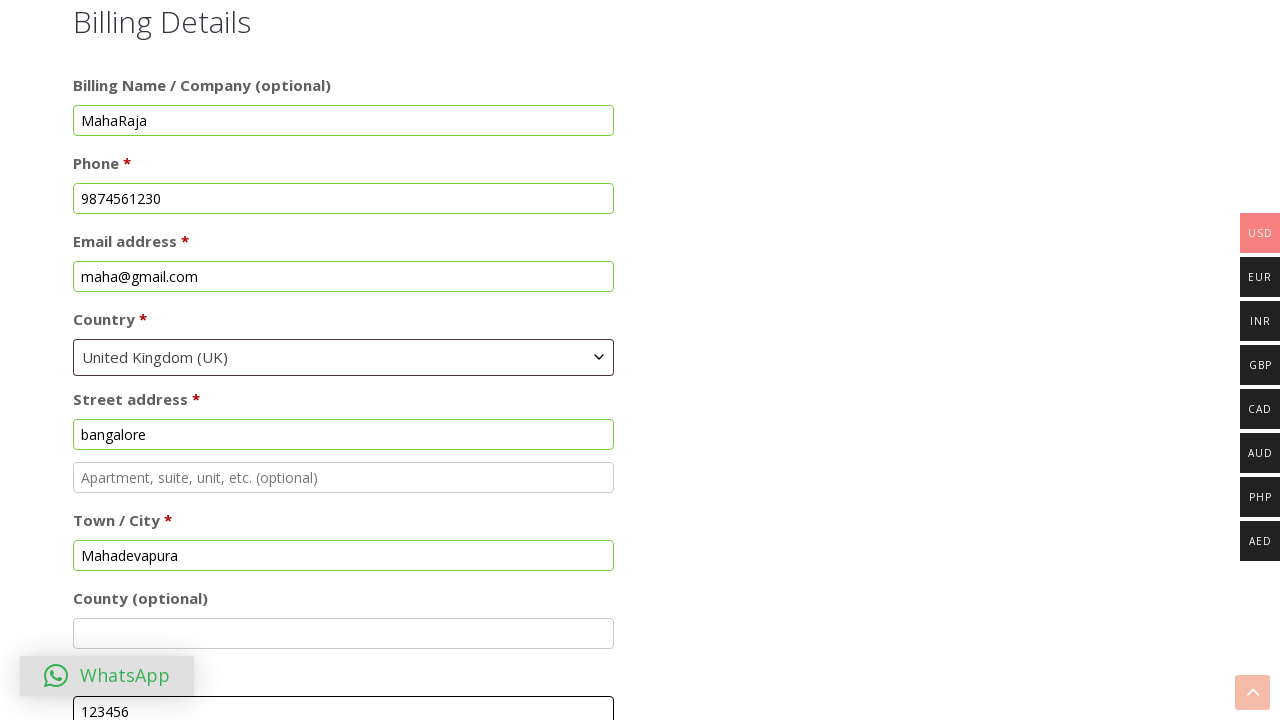

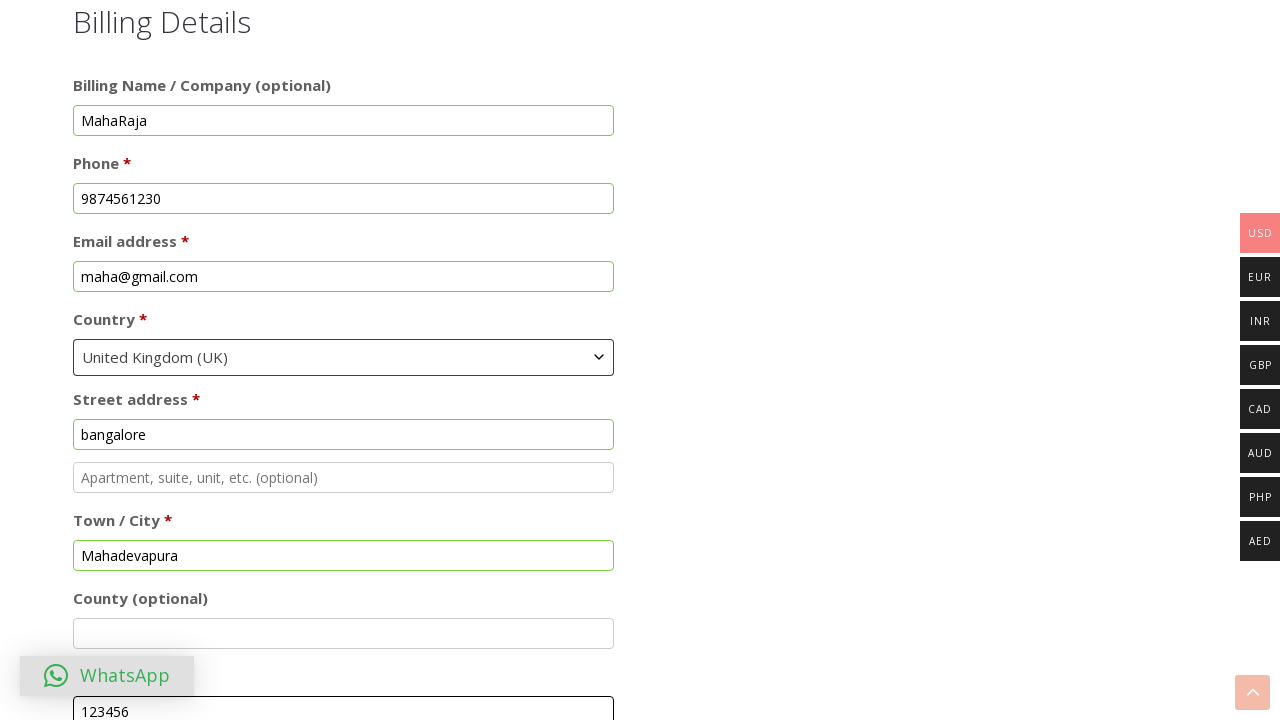